Tests a web form by entering text into a text box, clicking the submit button, and verifying that a success message is displayed.

Starting URL: https://www.selenium.dev/selenium/web/web-form.html

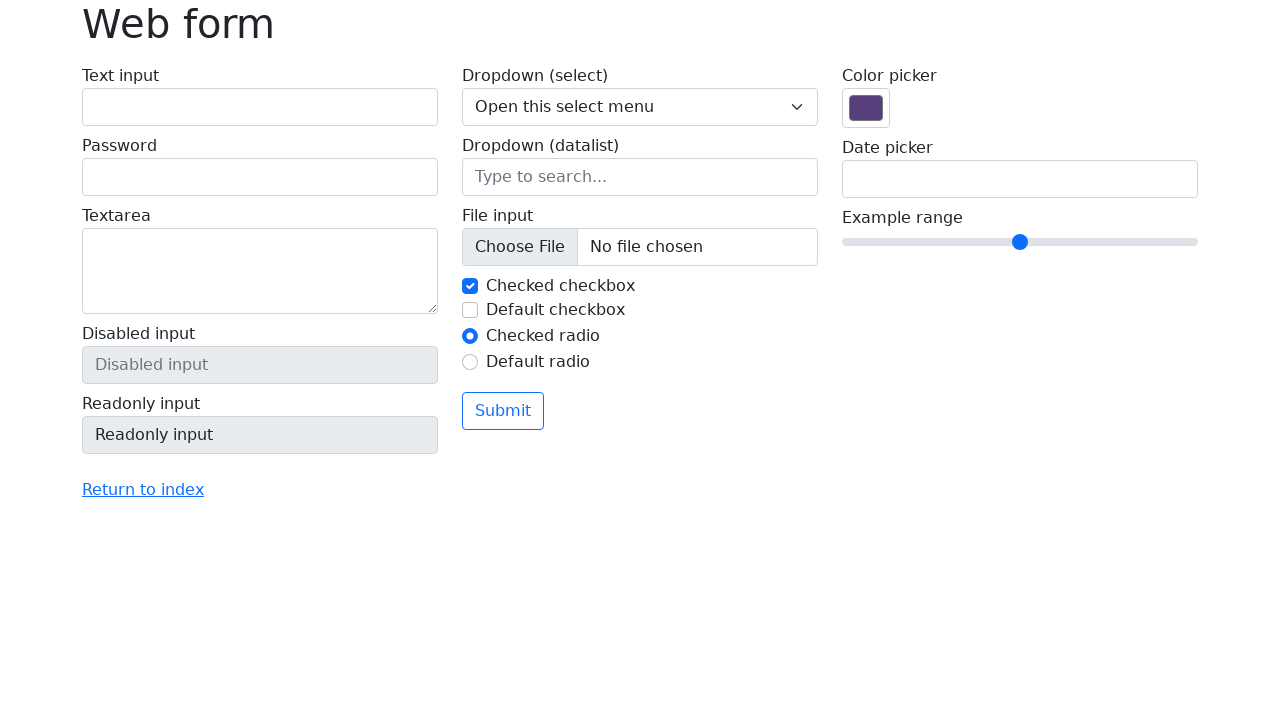

Verified page title is 'Web form'
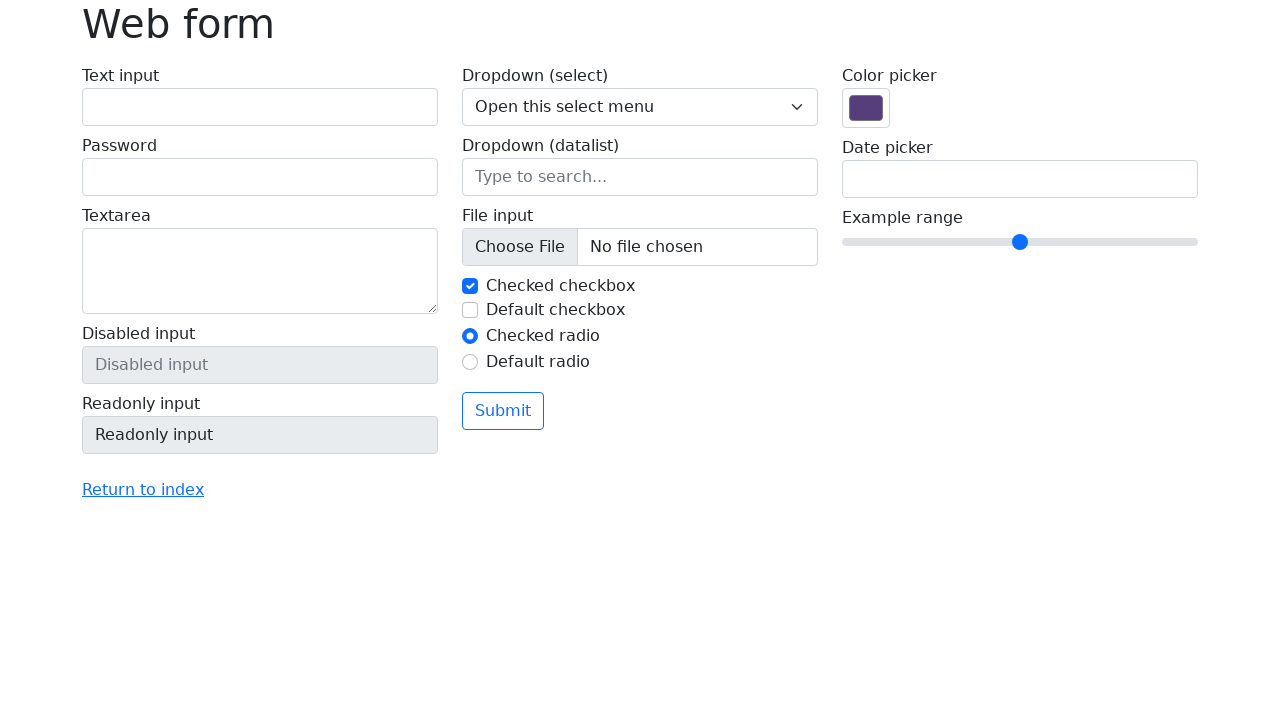

Filled text box with 'Selenium' on input[name='my-text']
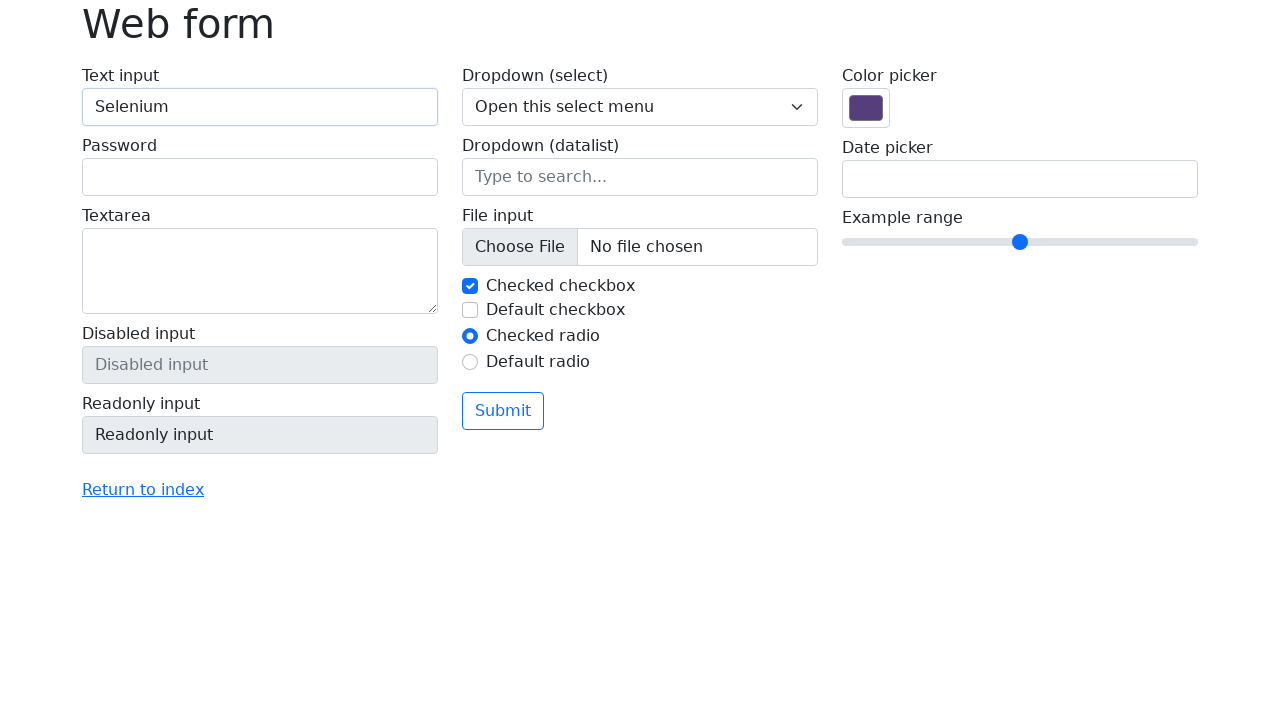

Clicked the submit button at (503, 411) on button
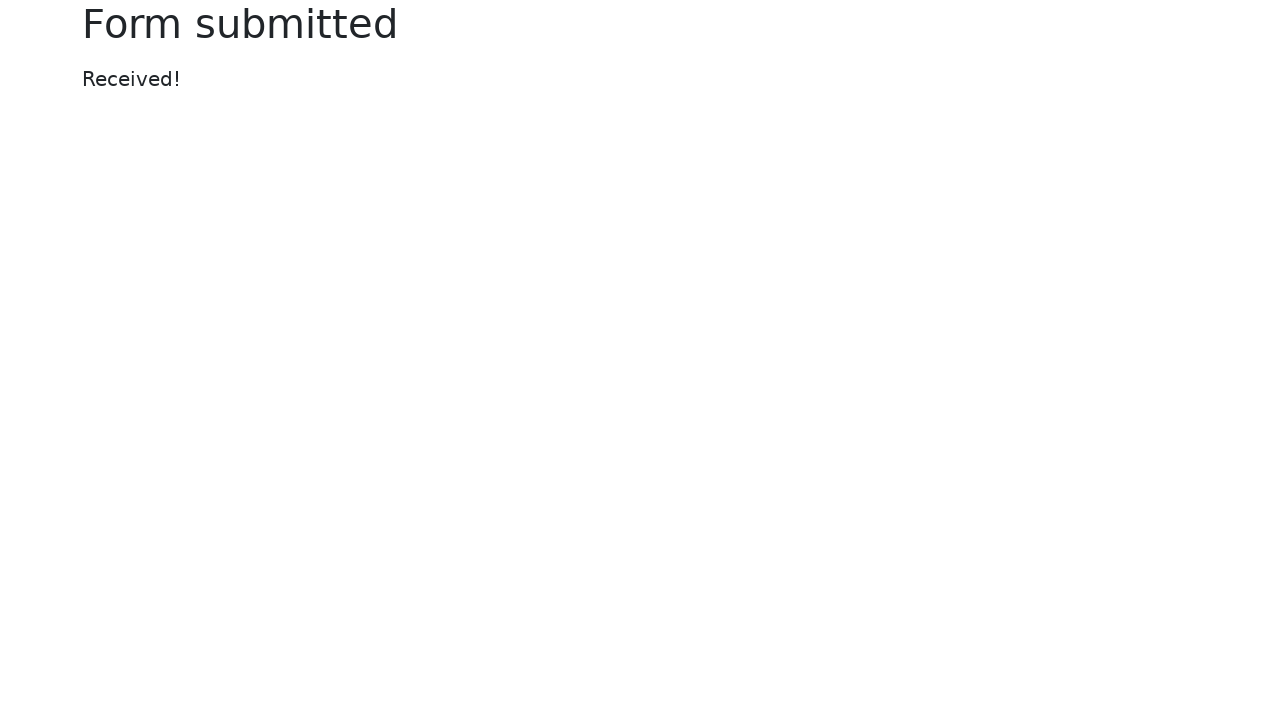

Success message element loaded
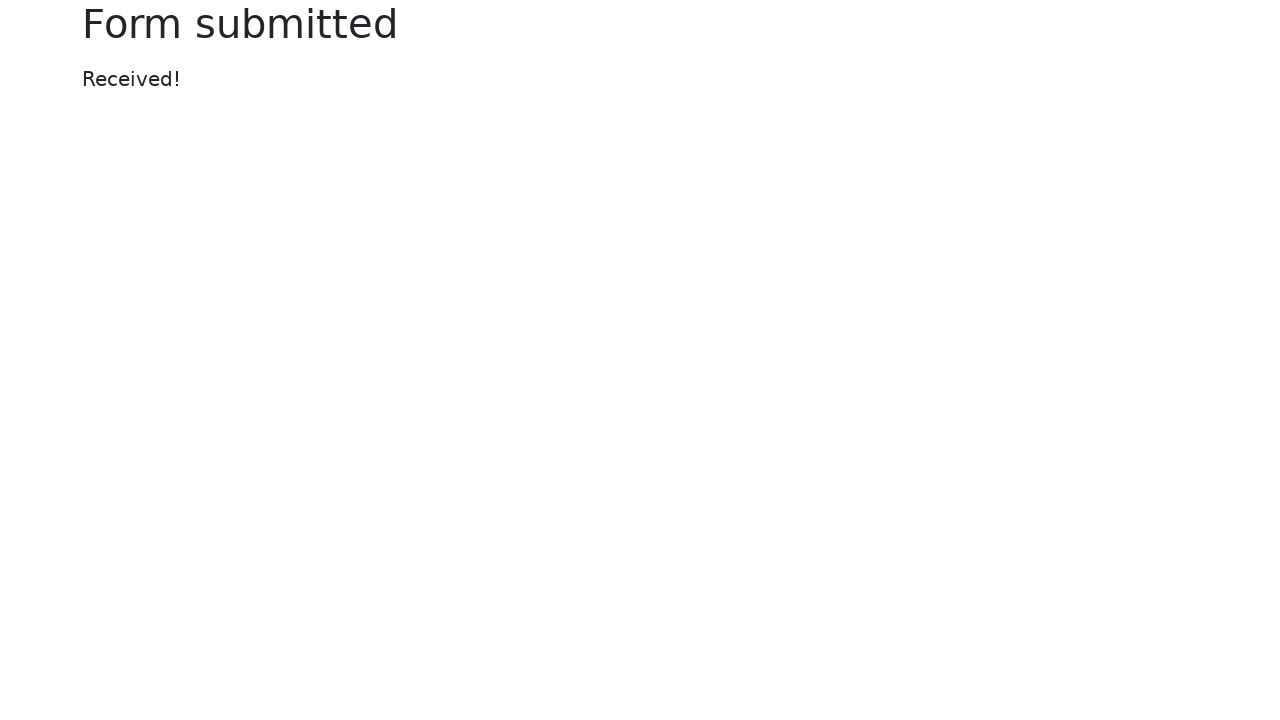

Verified success message text is 'Received!'
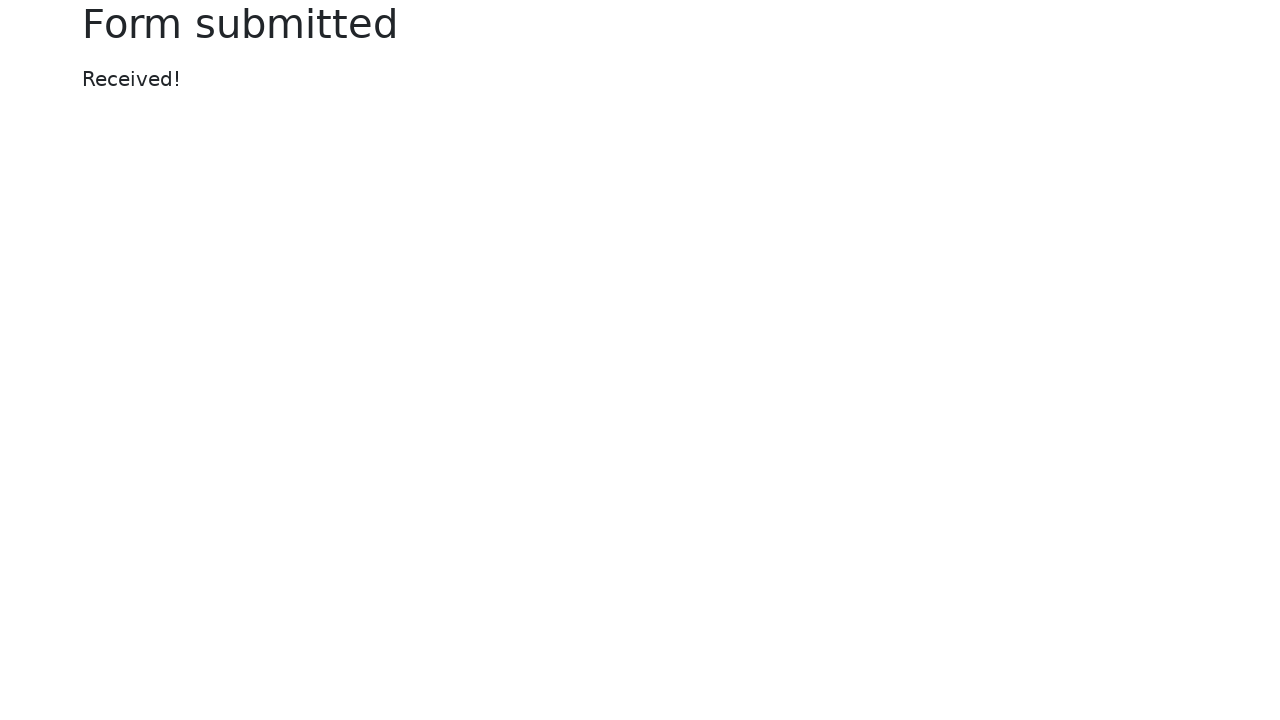

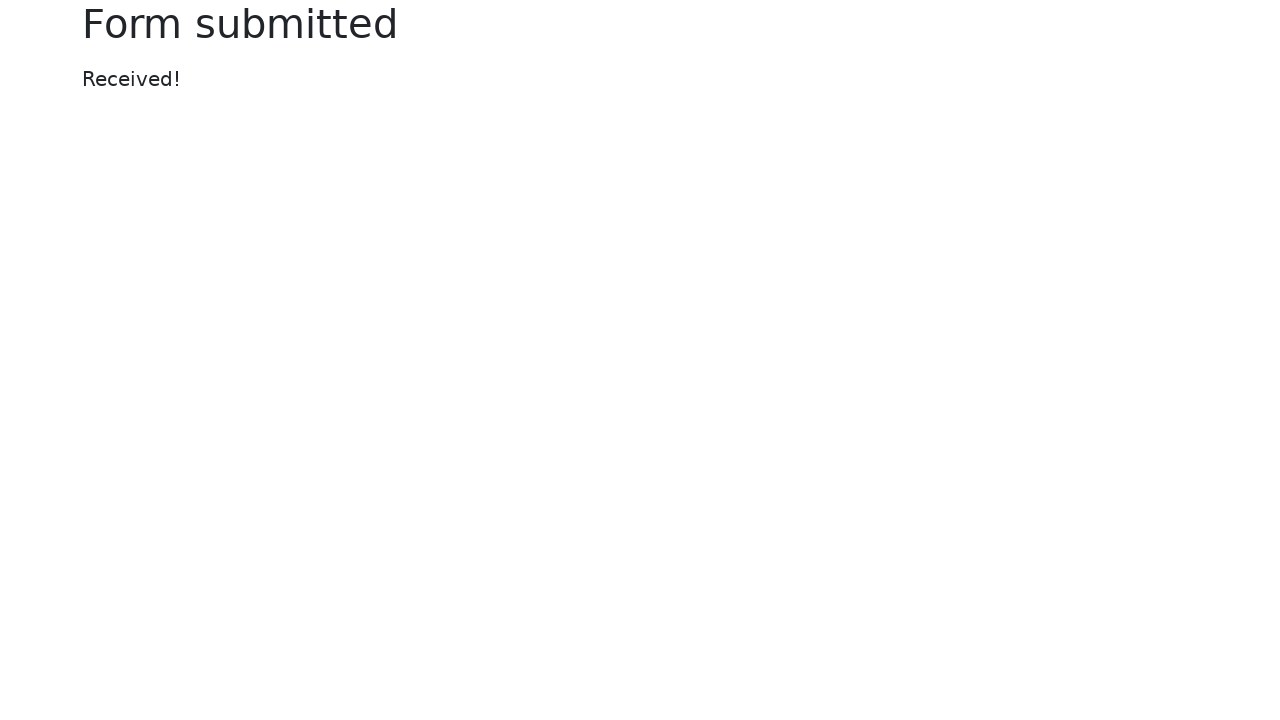